Tests click and hold functionality on an element and verifies the element receives focus

Starting URL: https://www.selenium.dev/selenium/web/mouse_interaction.html

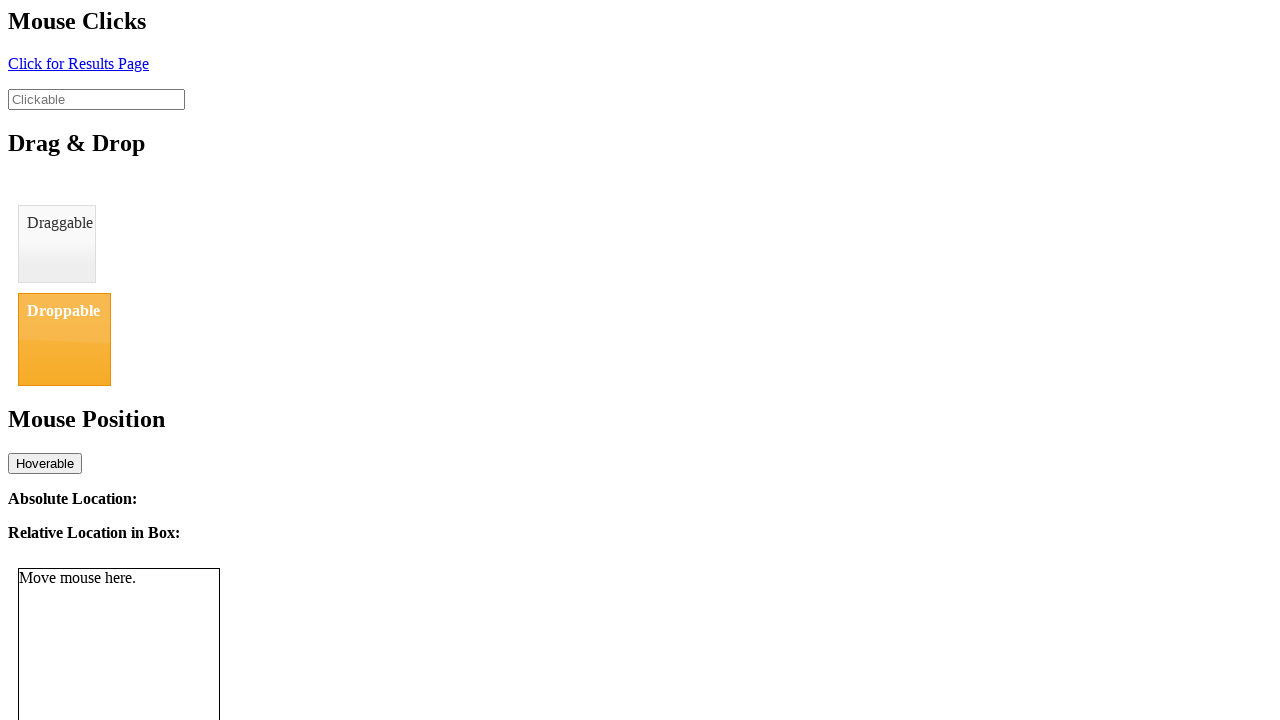

Clicked and held on the clickable element for 1 second at (96, 99) on #clickable
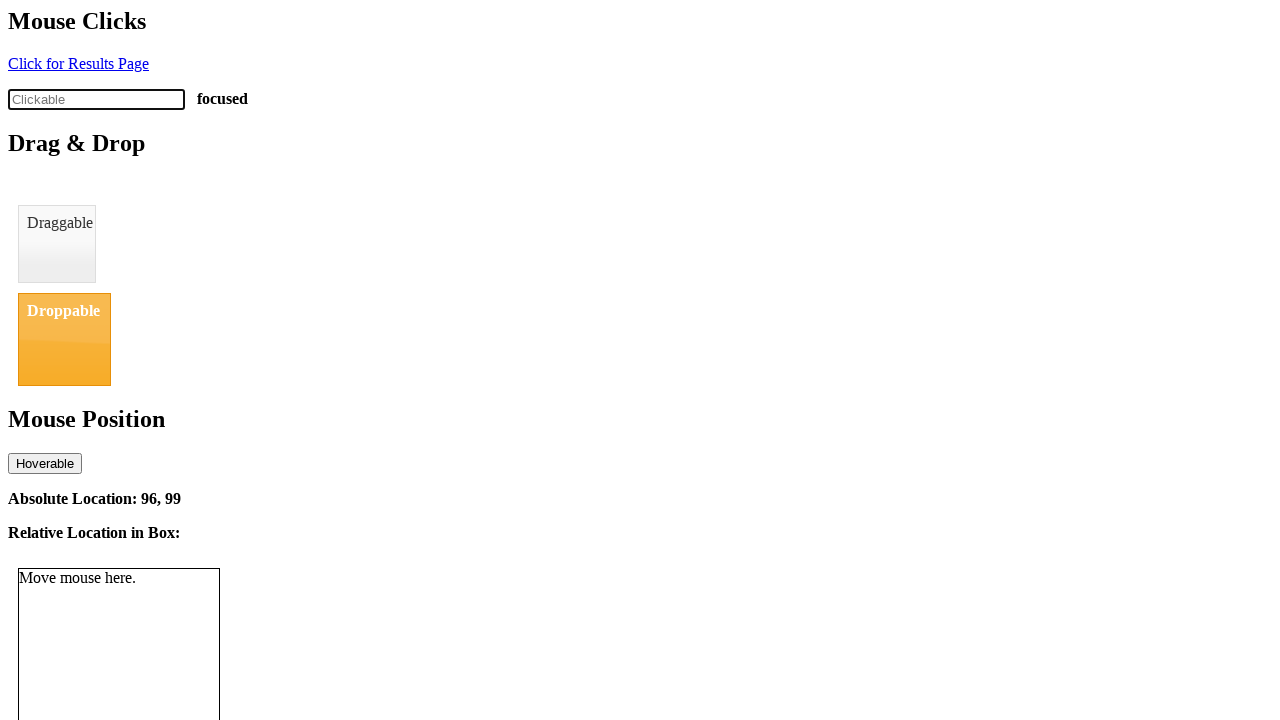

Verified that click-status element displays 'focused'
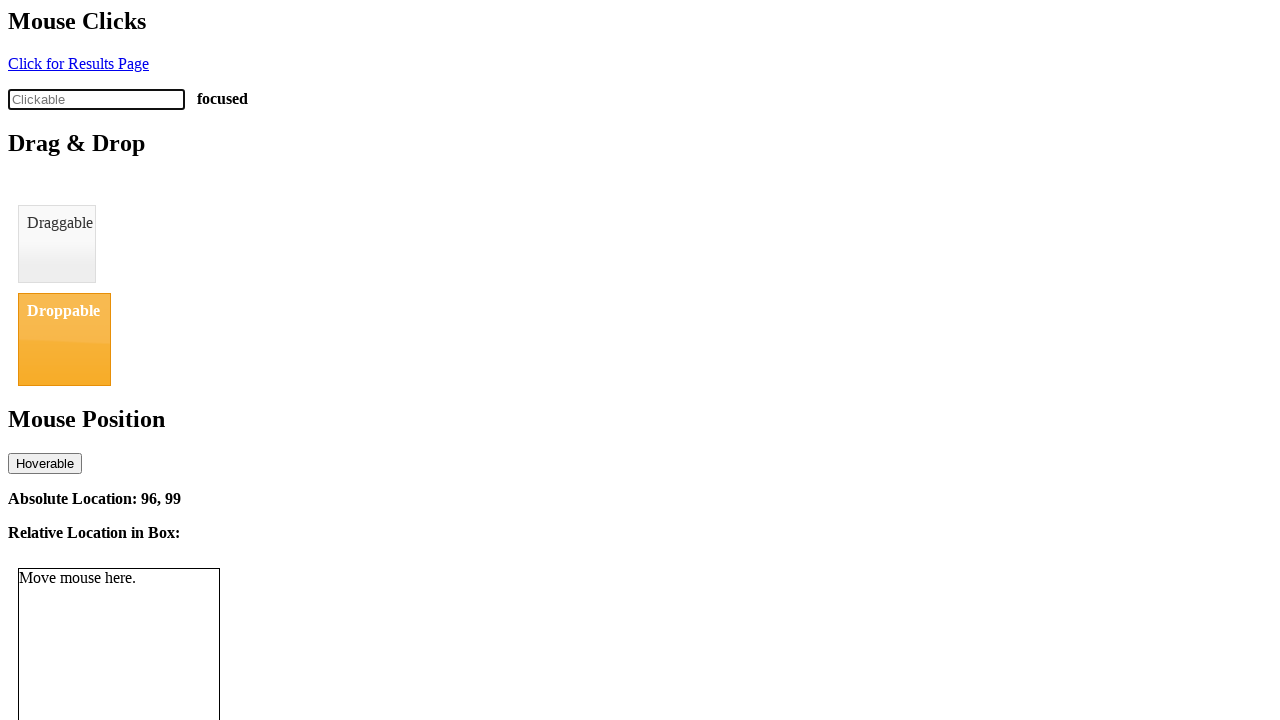

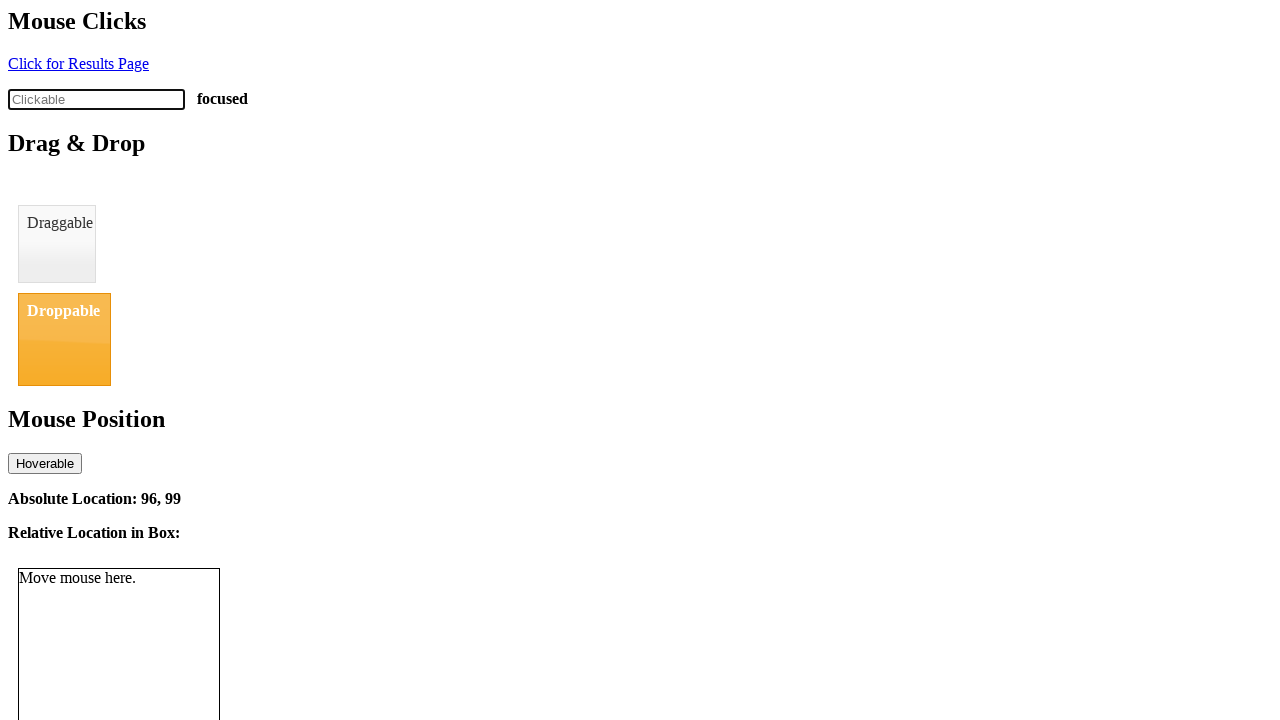